Tests a math challenge form by reading a value from the page, calculating a mathematical formula (log of abs of 12*sin(x)), filling in the answer, selecting required checkboxes, and submitting the form.

Starting URL: http://suninjuly.github.io/math.html

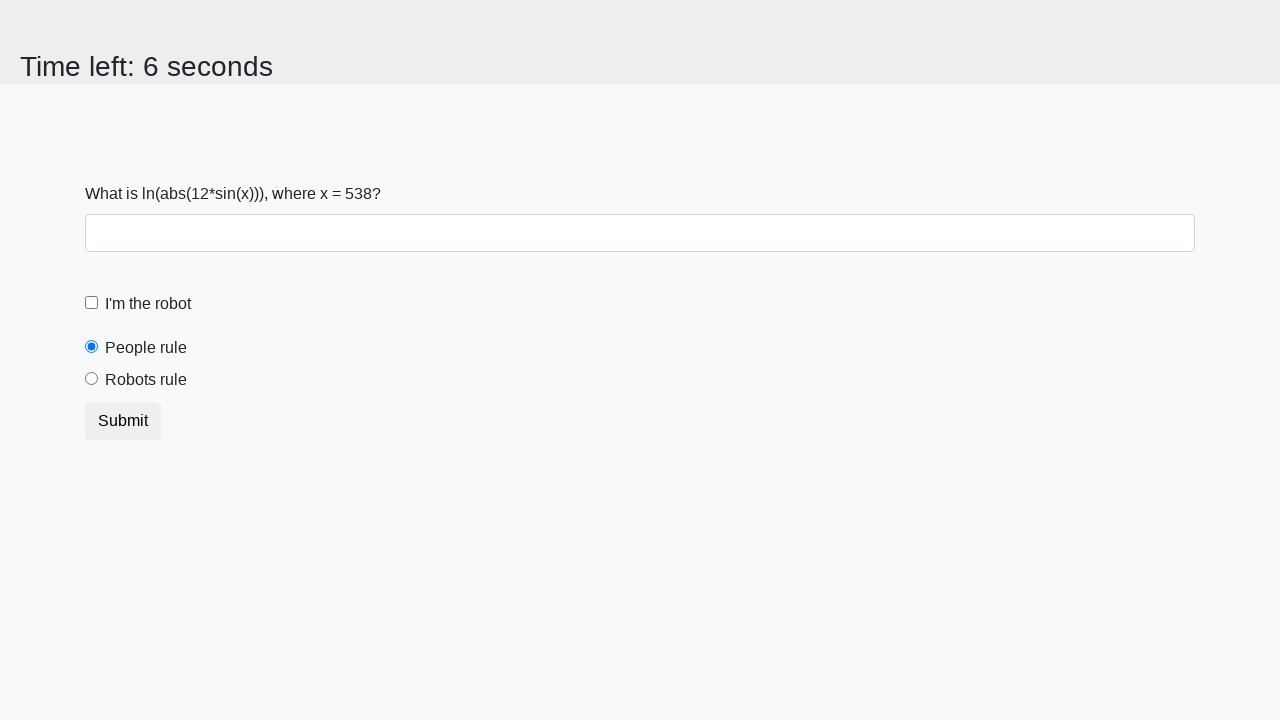

Read x value from the page element #input_value
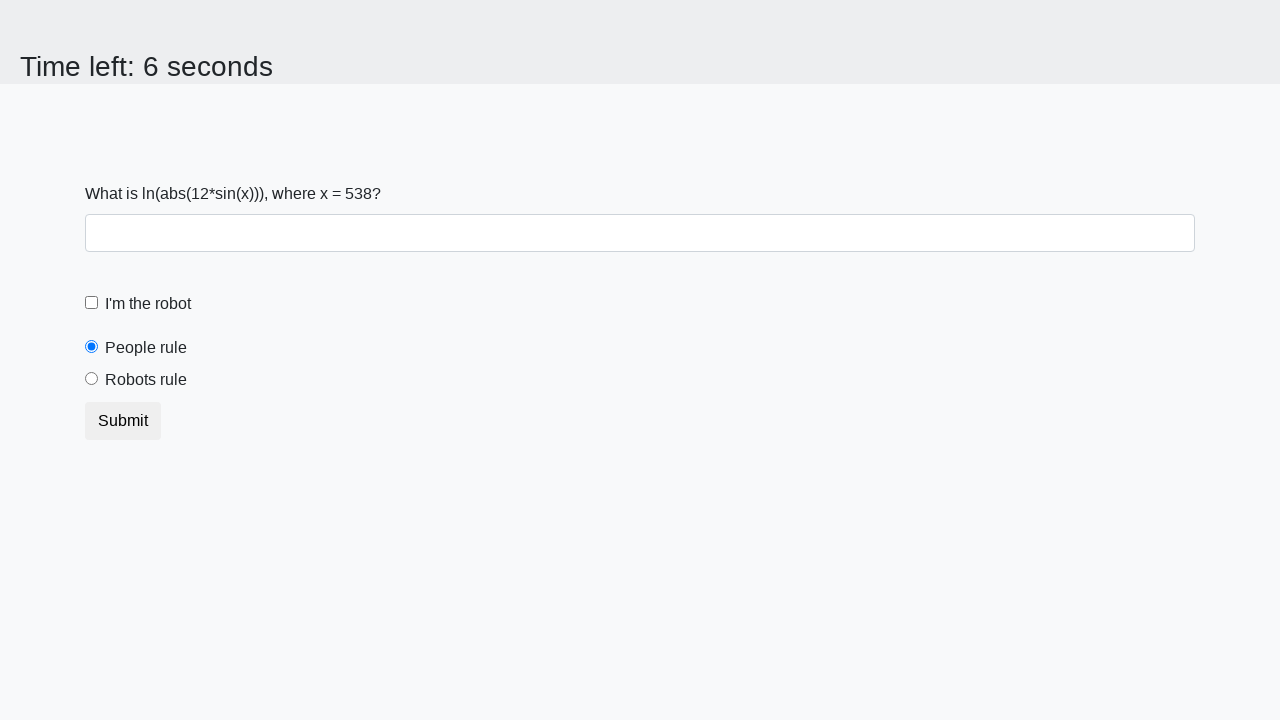

Calculated answer using formula log(abs(12*sin(538))): 2.1405860410218875
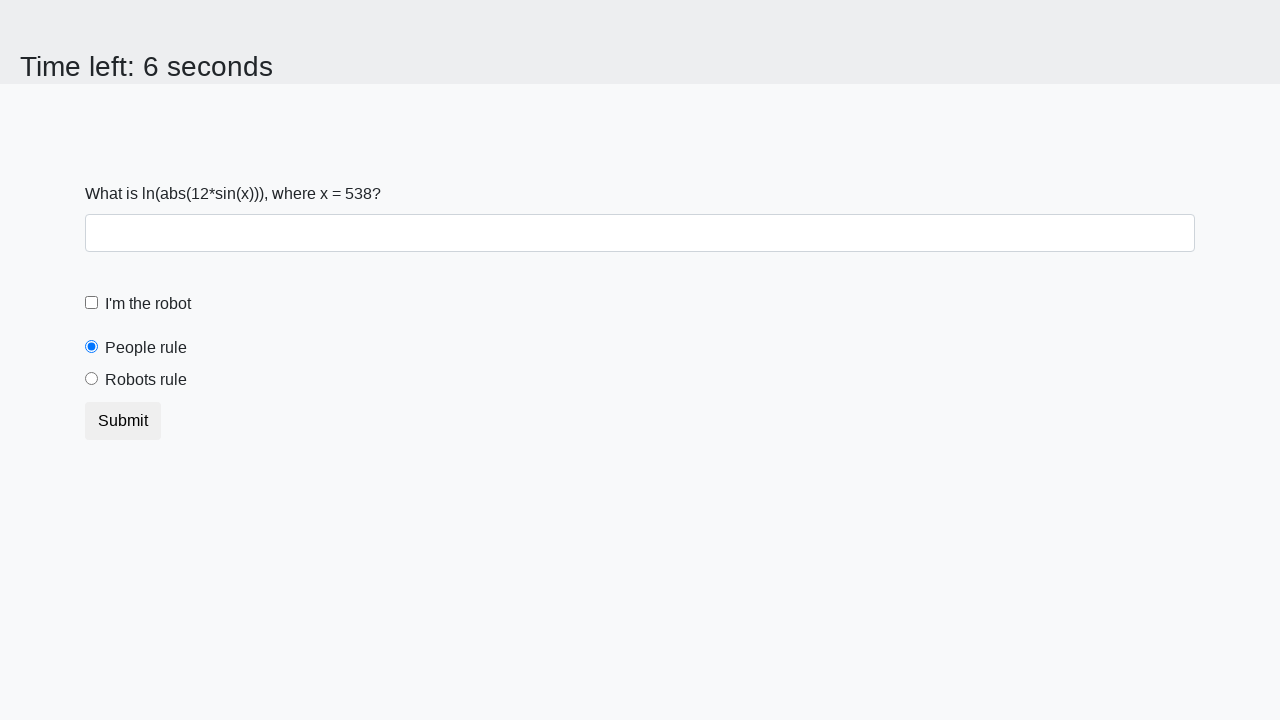

Filled answer field with calculated value: 2.1405860410218875 on #answer
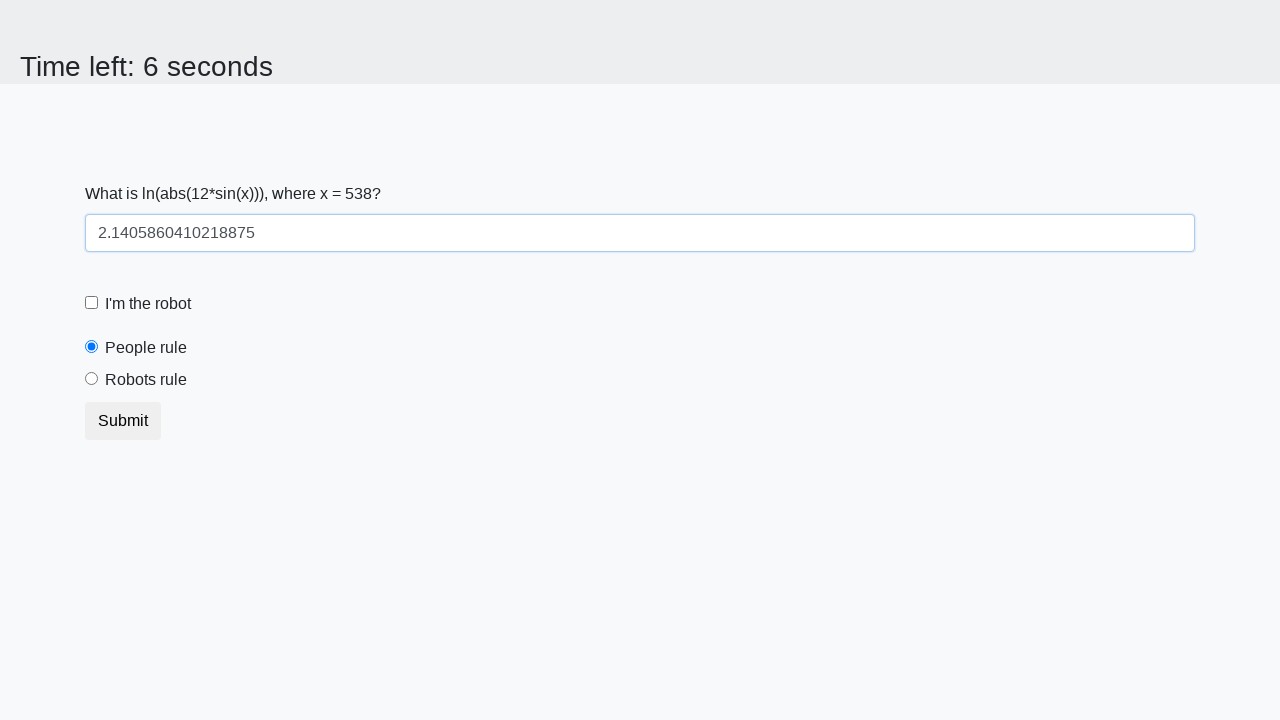

Clicked robot checkbox label at (148, 304) on [for='robotCheckbox']
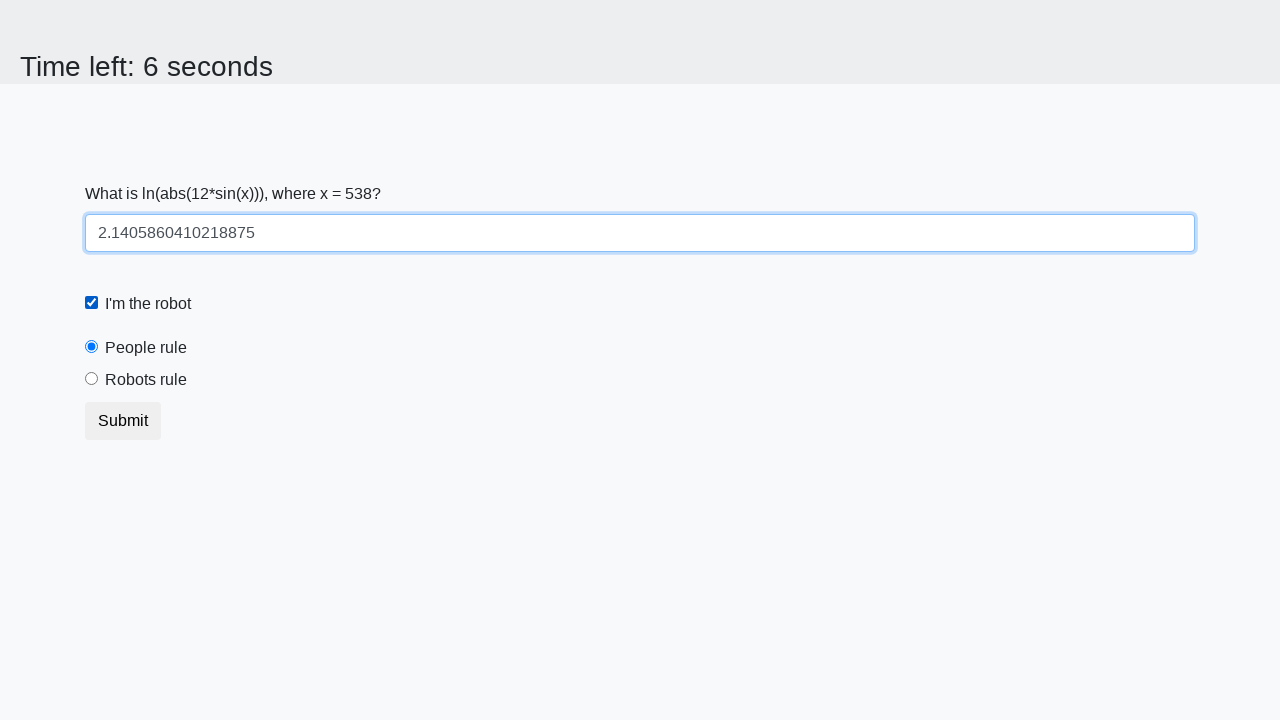

Selected 'robots rule' radio button at (92, 379) on #robotsRule
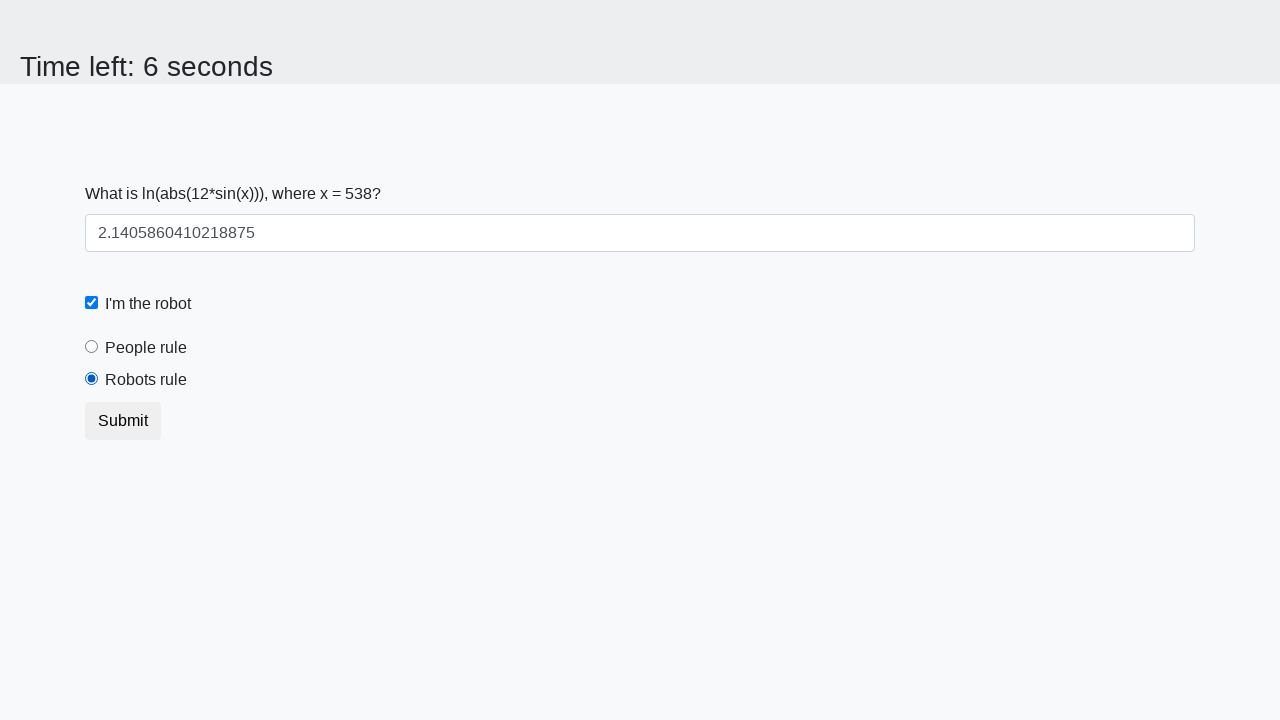

Clicked submit button to submit the form at (123, 421) on [type='submit']
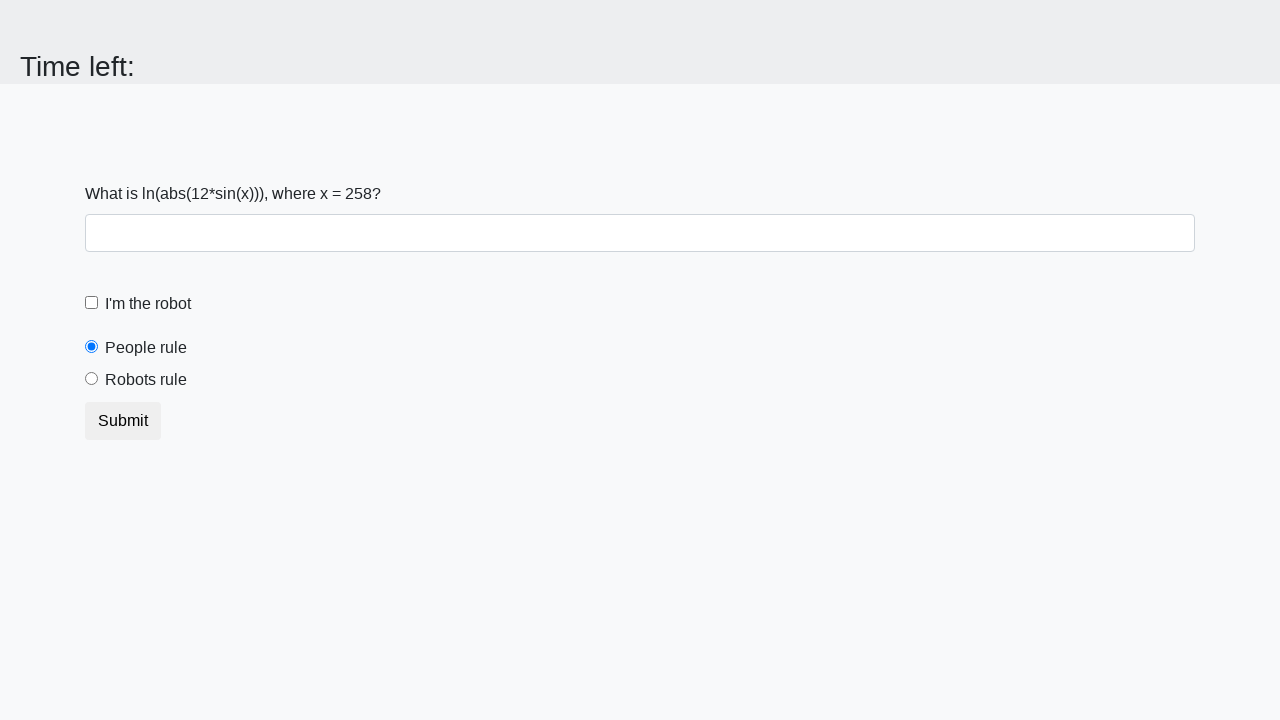

Waited 2 seconds for form submission to complete
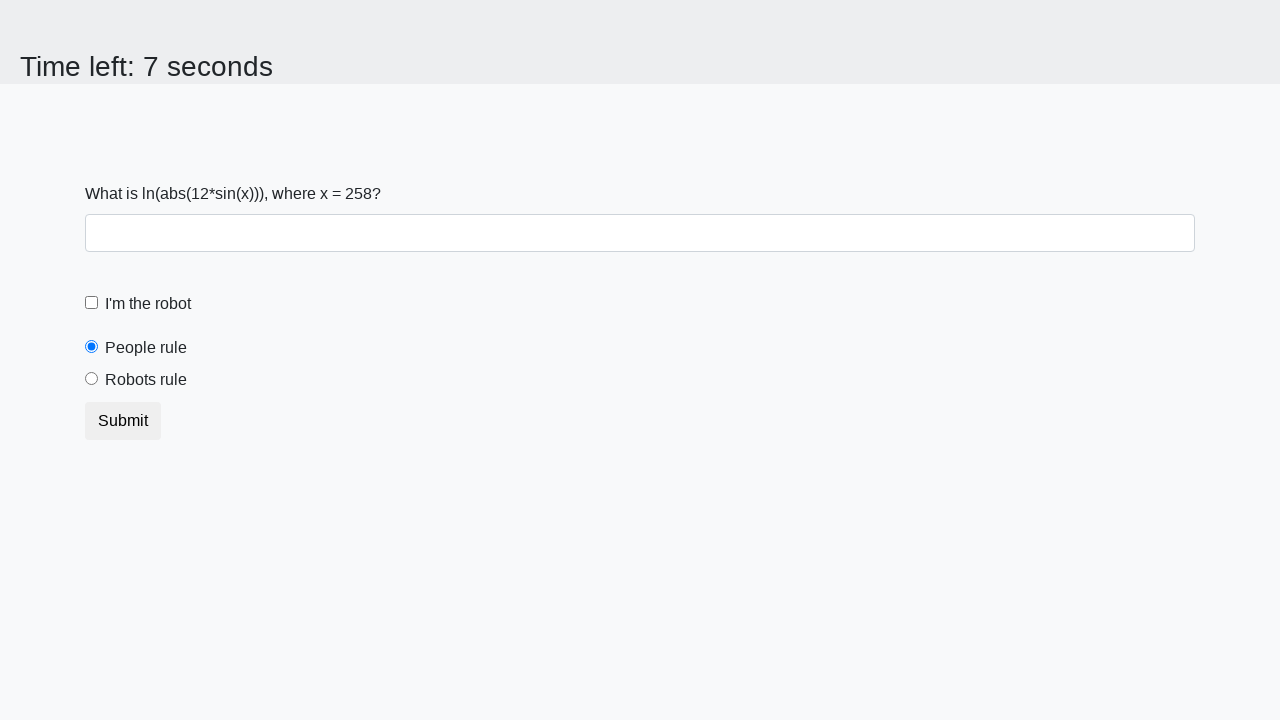

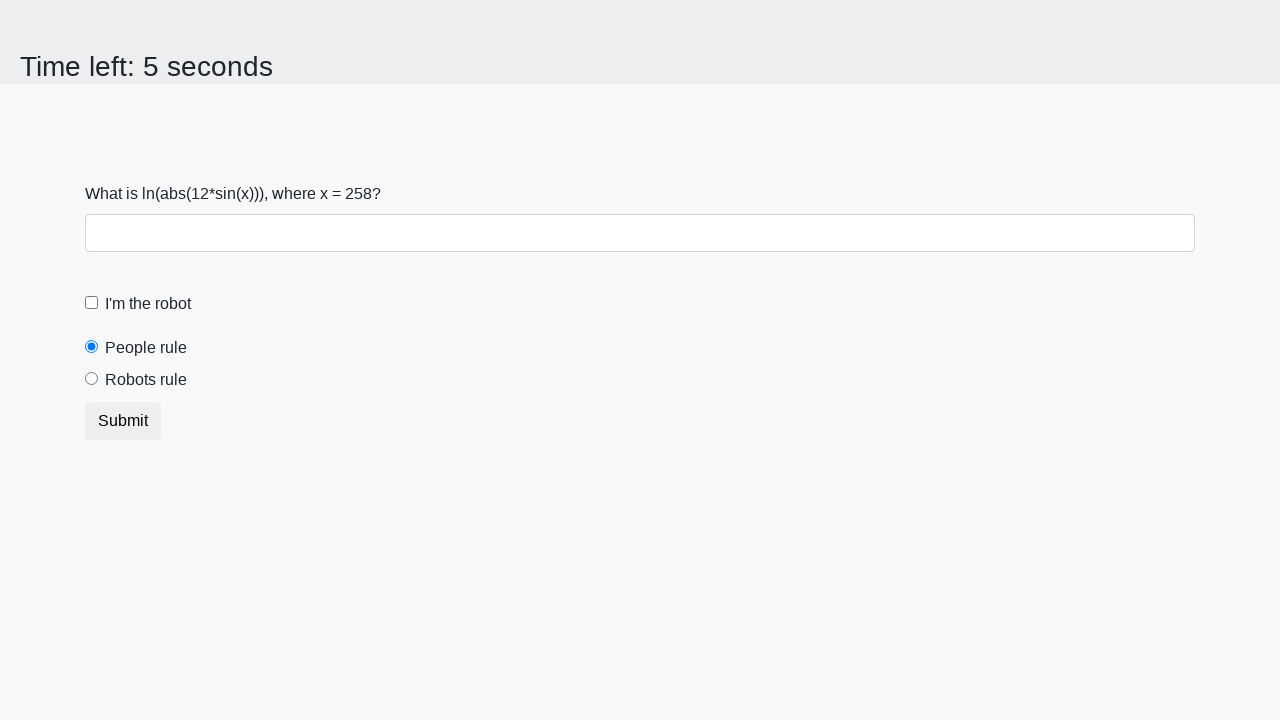